Navigates to W3Schools tryit editor, switches to iframe, and clicks a button element using JavaScript execution

Starting URL: https://www.w3schools.com/jsref/tryit.asp?filename=tryjsref_submit_get

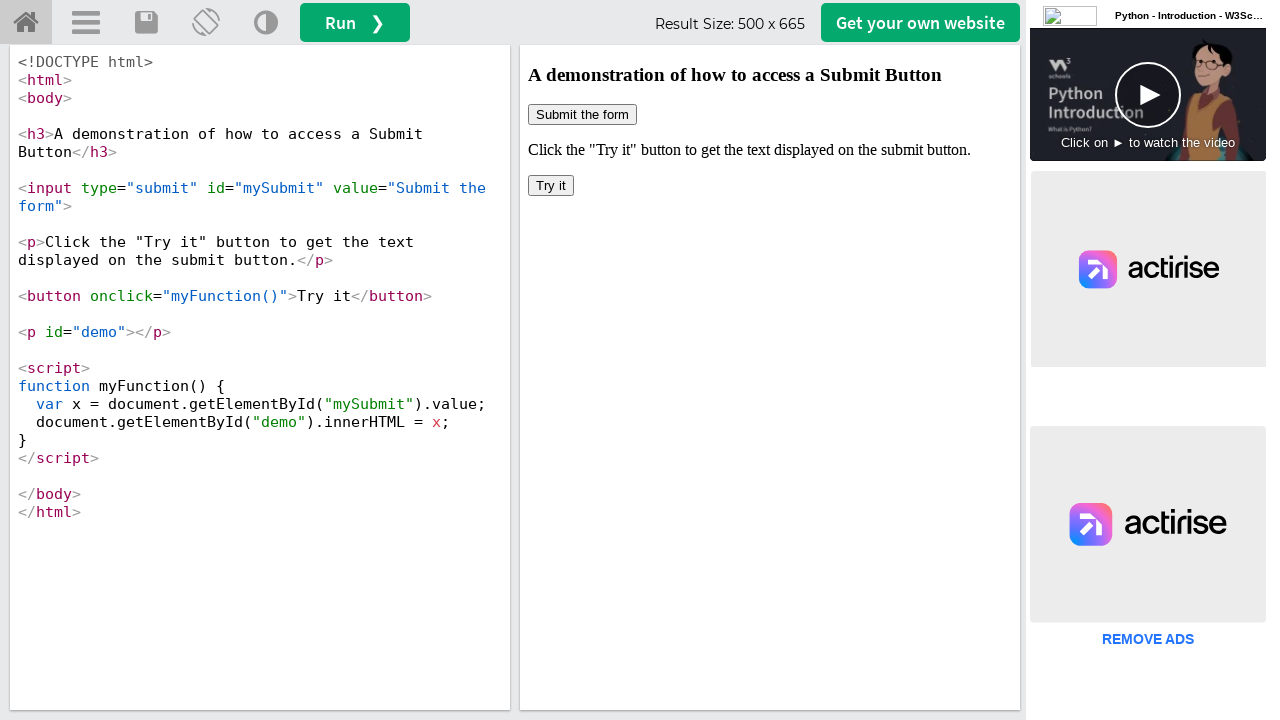

Located iframe with ID 'iframeResult'
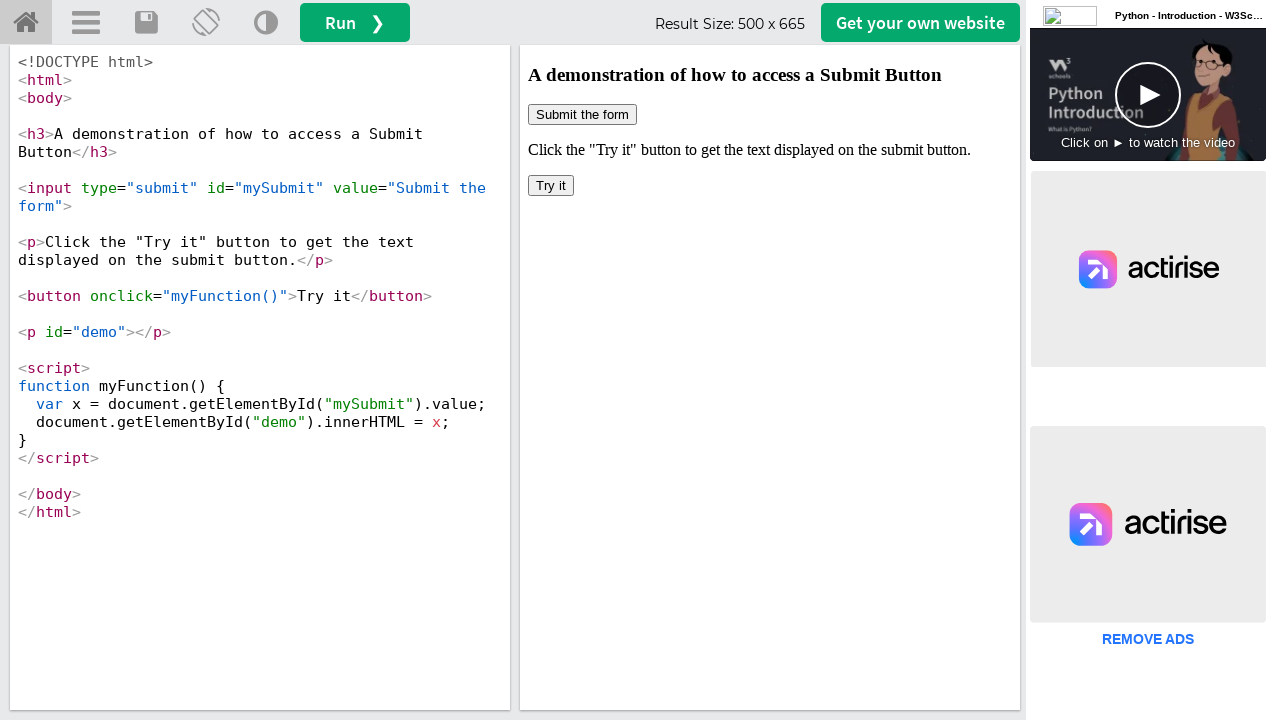

Located button element via XPath in iframe
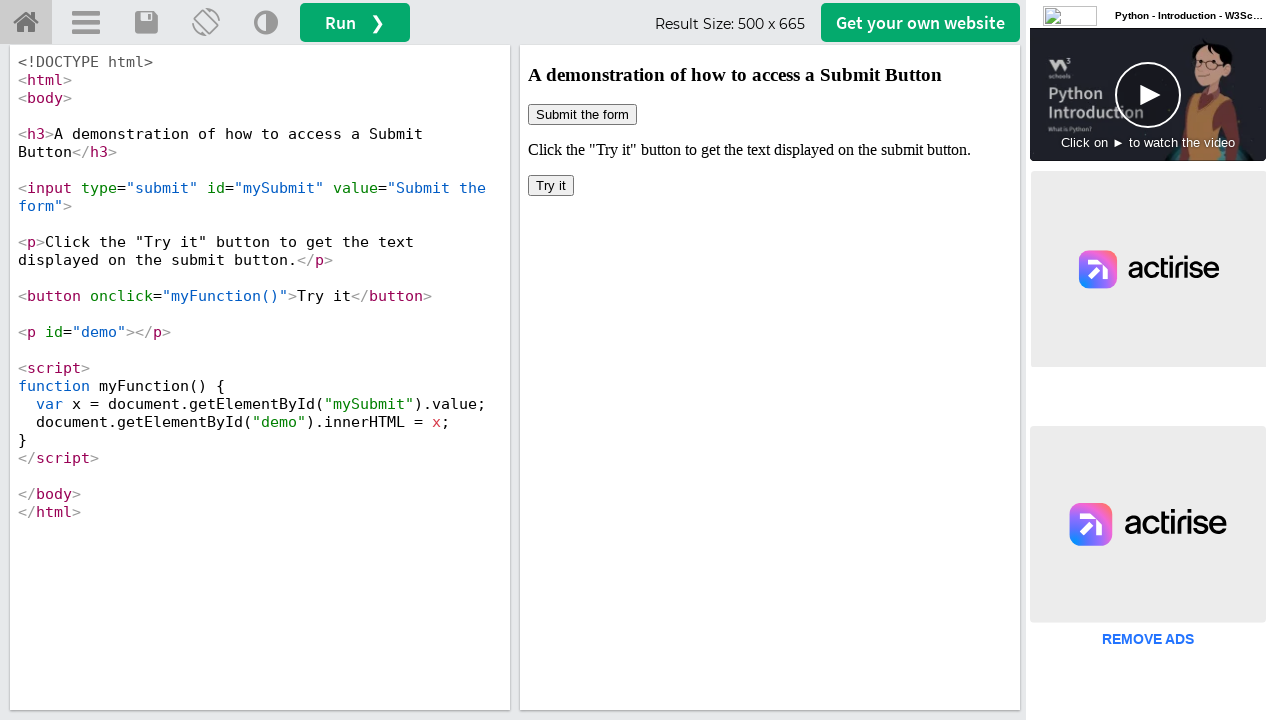

Applied red border styling to button element
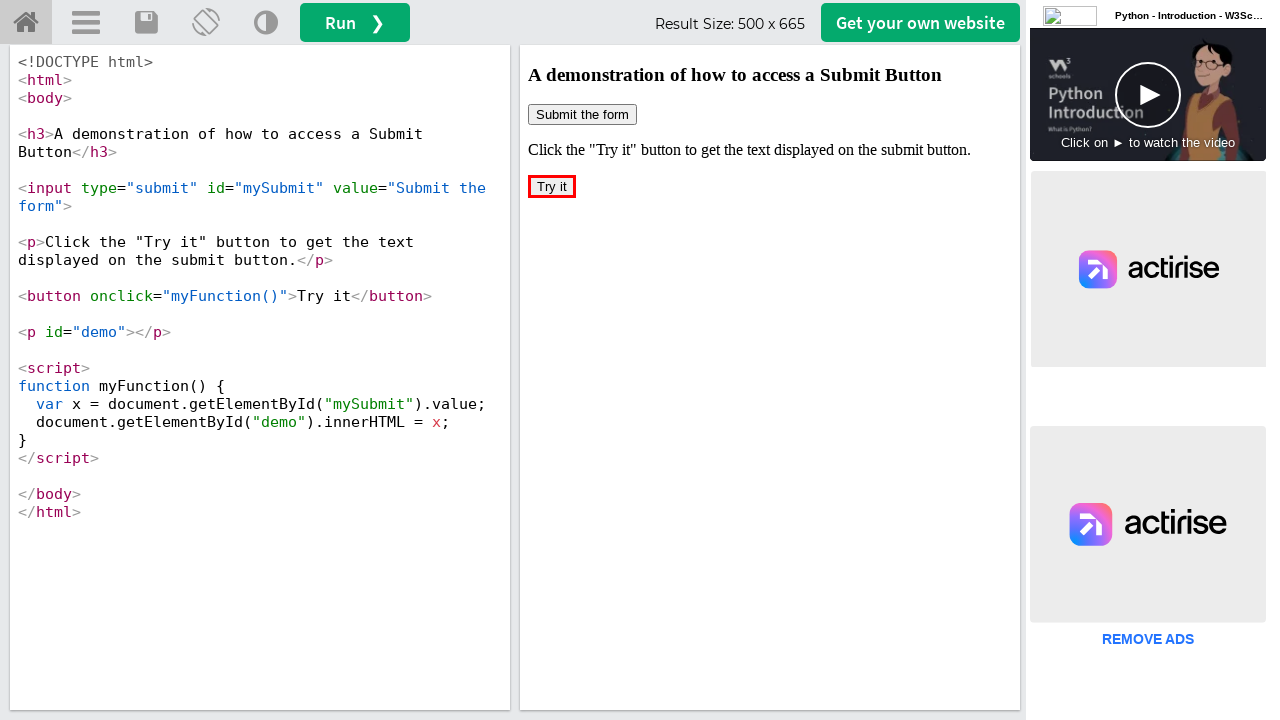

Clicked the button element at (552, 187) on #iframeResult >> internal:control=enter-frame >> xpath=/html/body/button
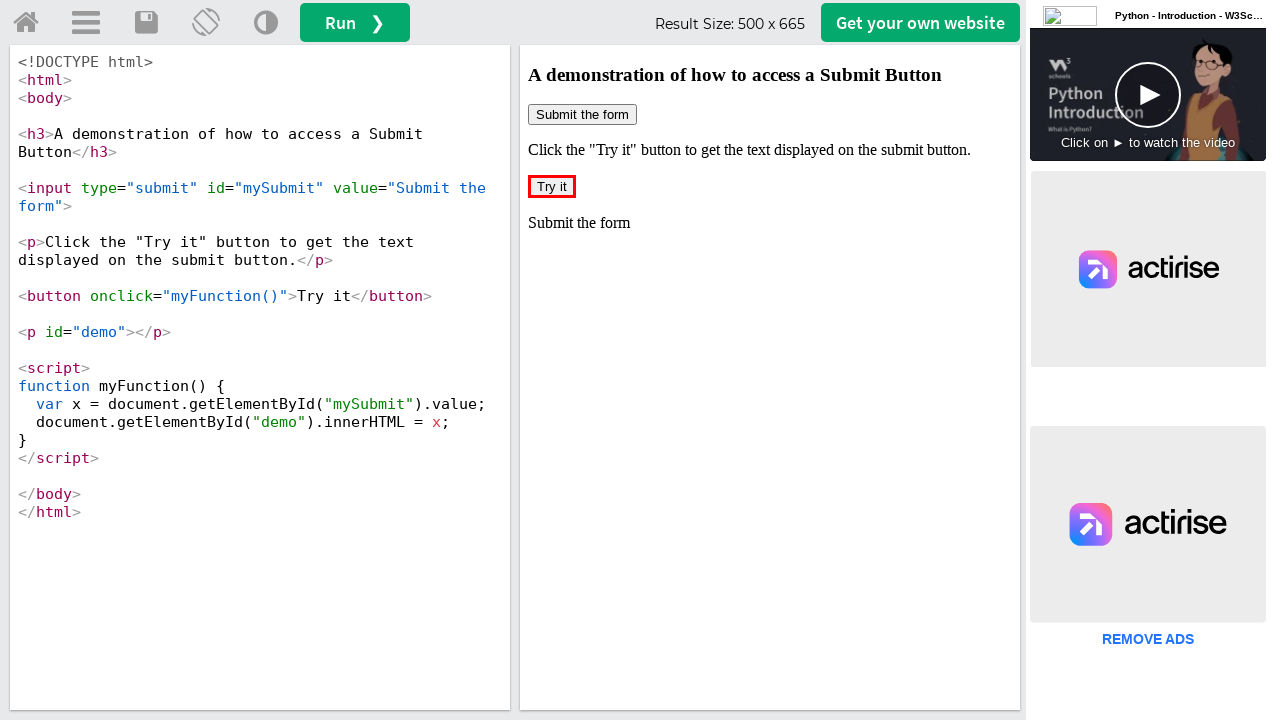

Waited 1000ms for button action effects
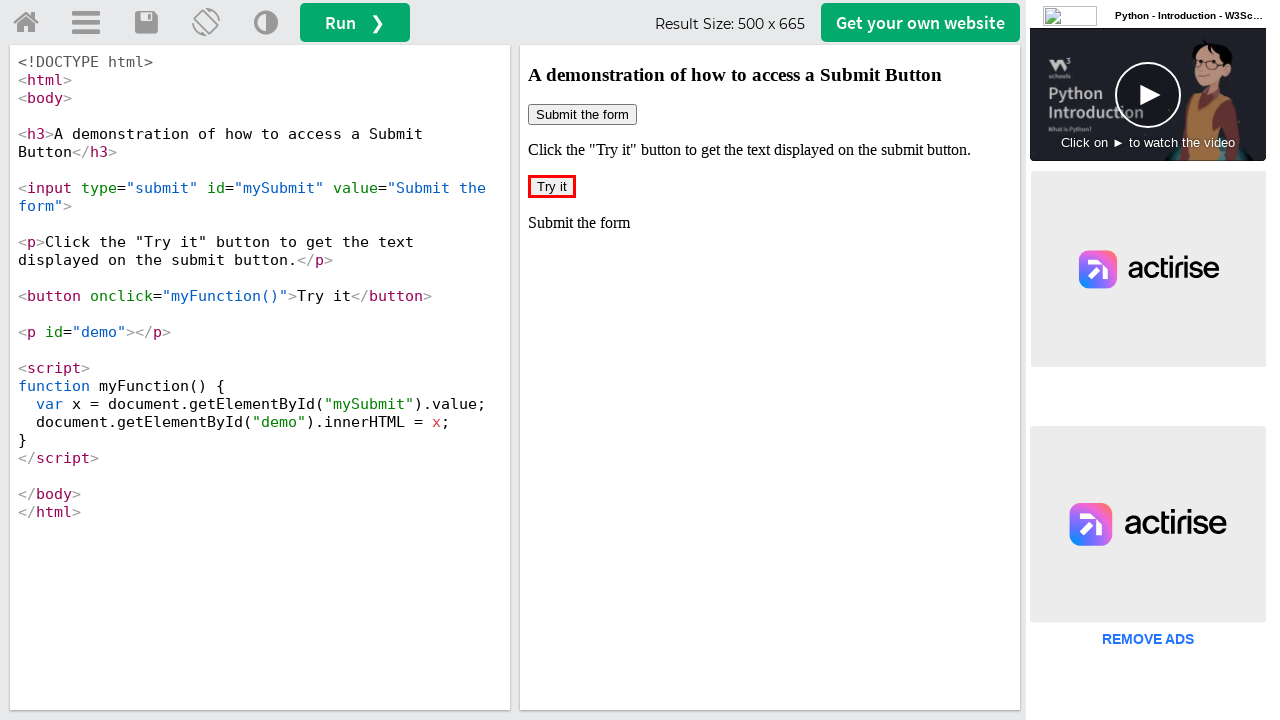

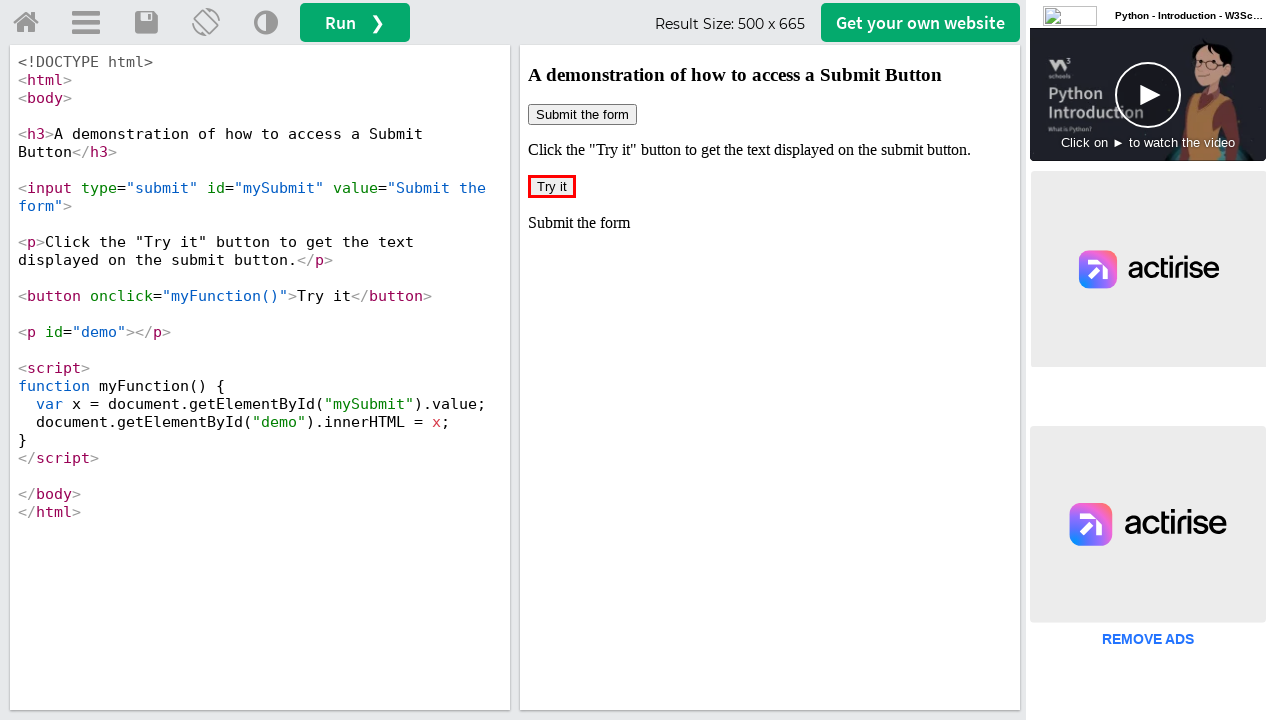